Tests JavaScript interactions on a registration page by setting text in a form field, reading header text, clicking a checkbox, and scrolling the page up and down.

Starting URL: http://demo.automationtesting.in/Register.html

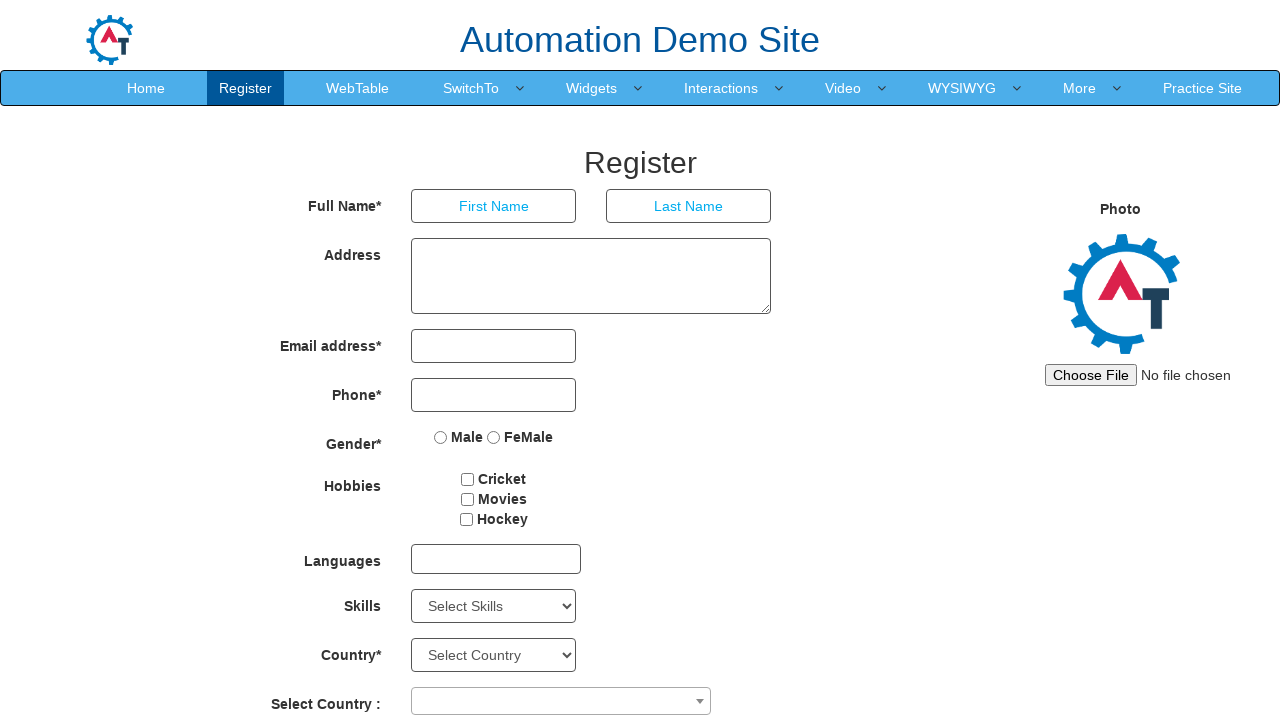

Set first name field to 'david' using JavaScript
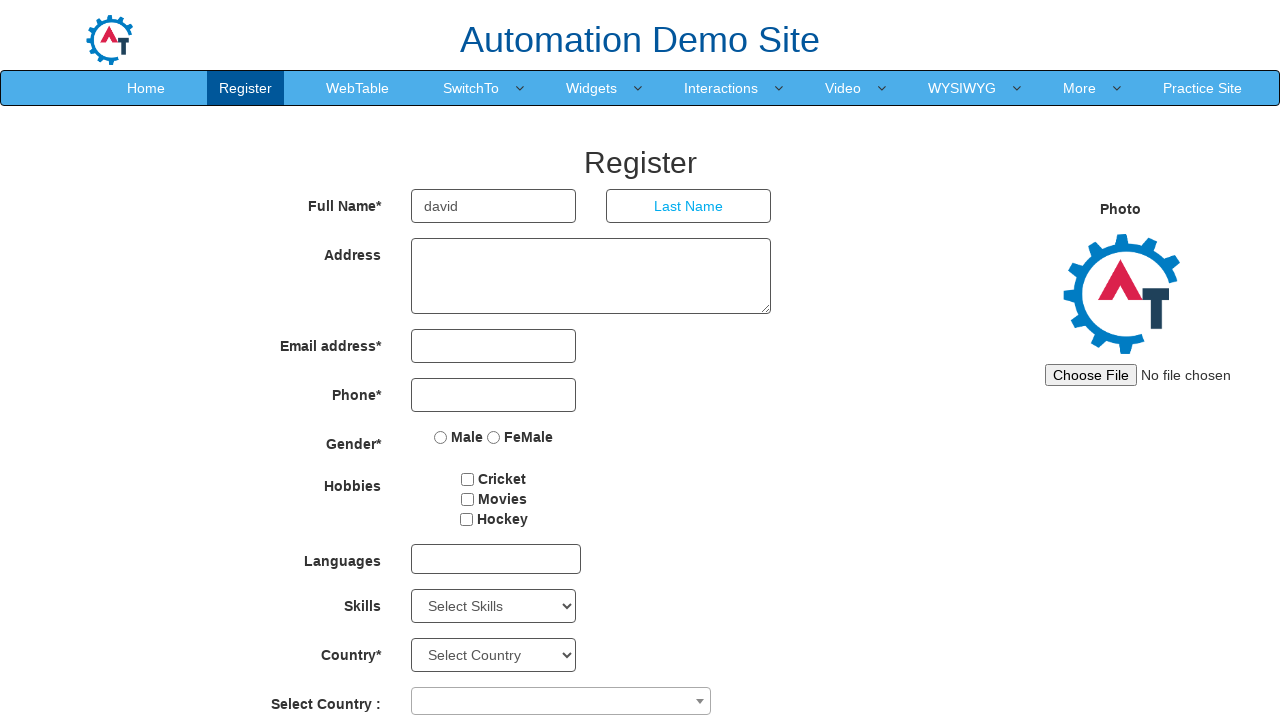

Retrieved header text 'Automation Demo Site' for verification
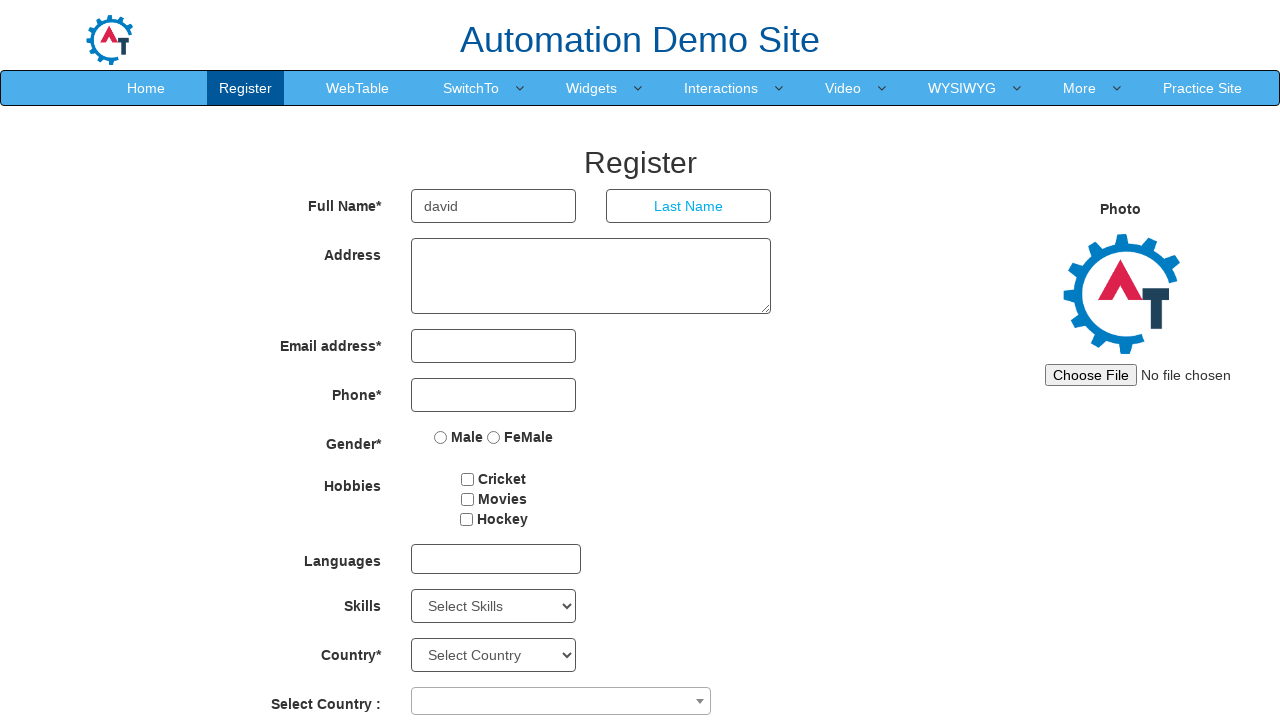

Clicked checkbox1 at (468, 479) on input#checkbox1
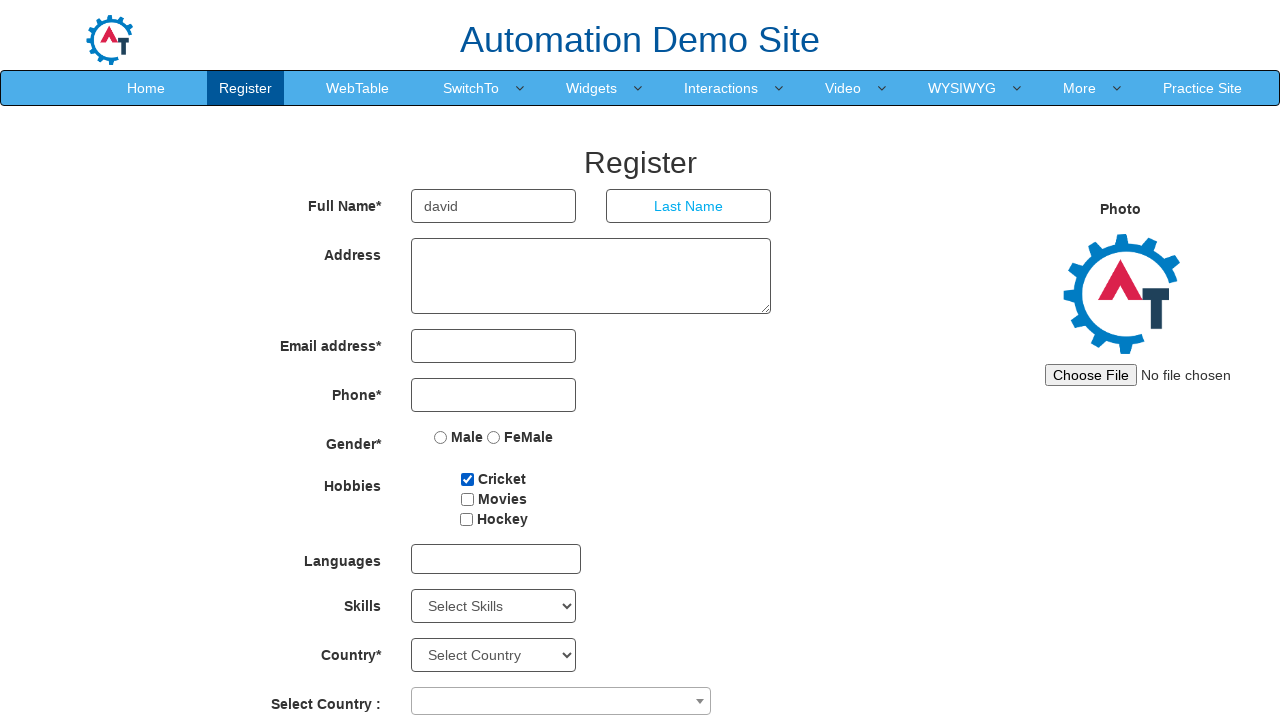

Scrolled page down by 1000 pixels
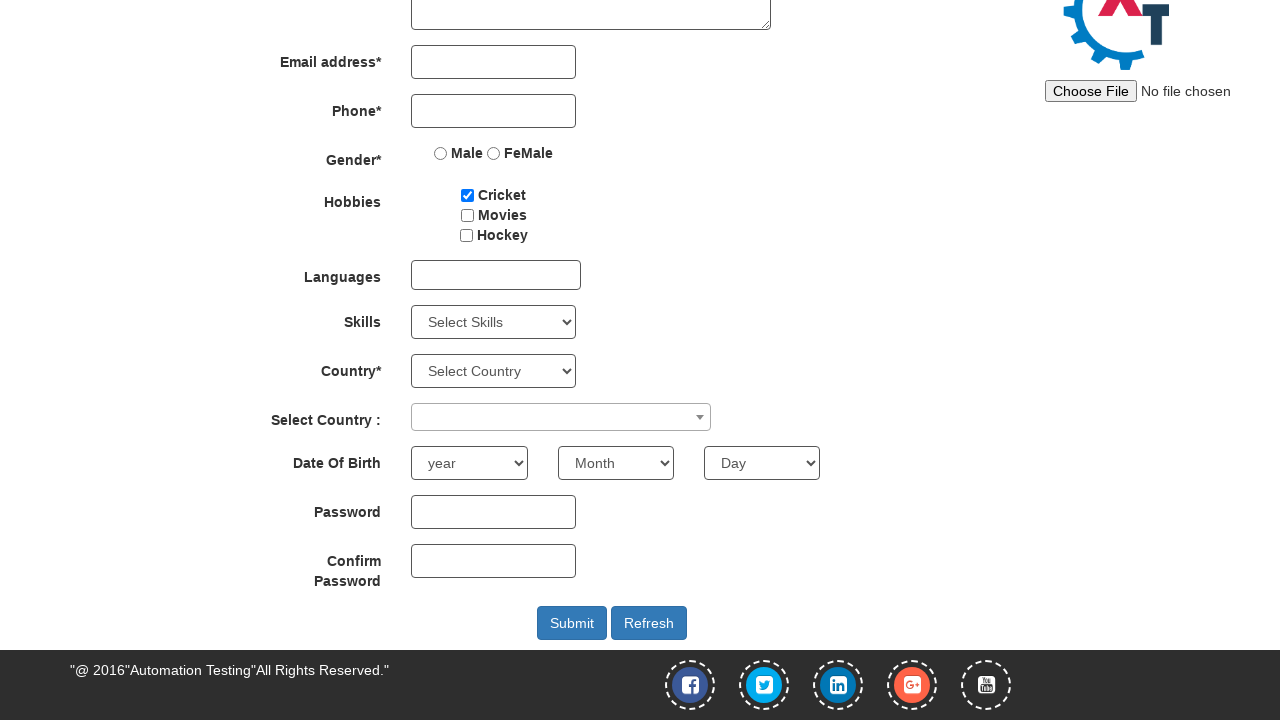

Waited 1500 milliseconds
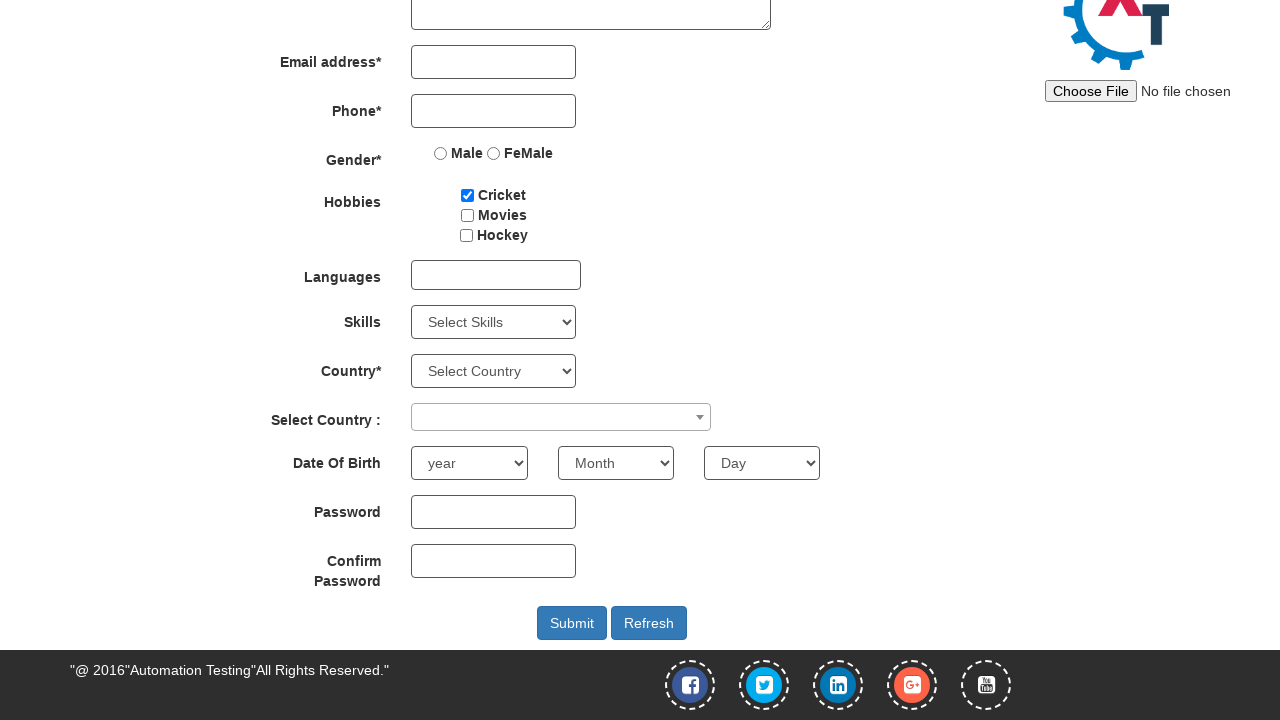

Scrolled page back up by 1000 pixels
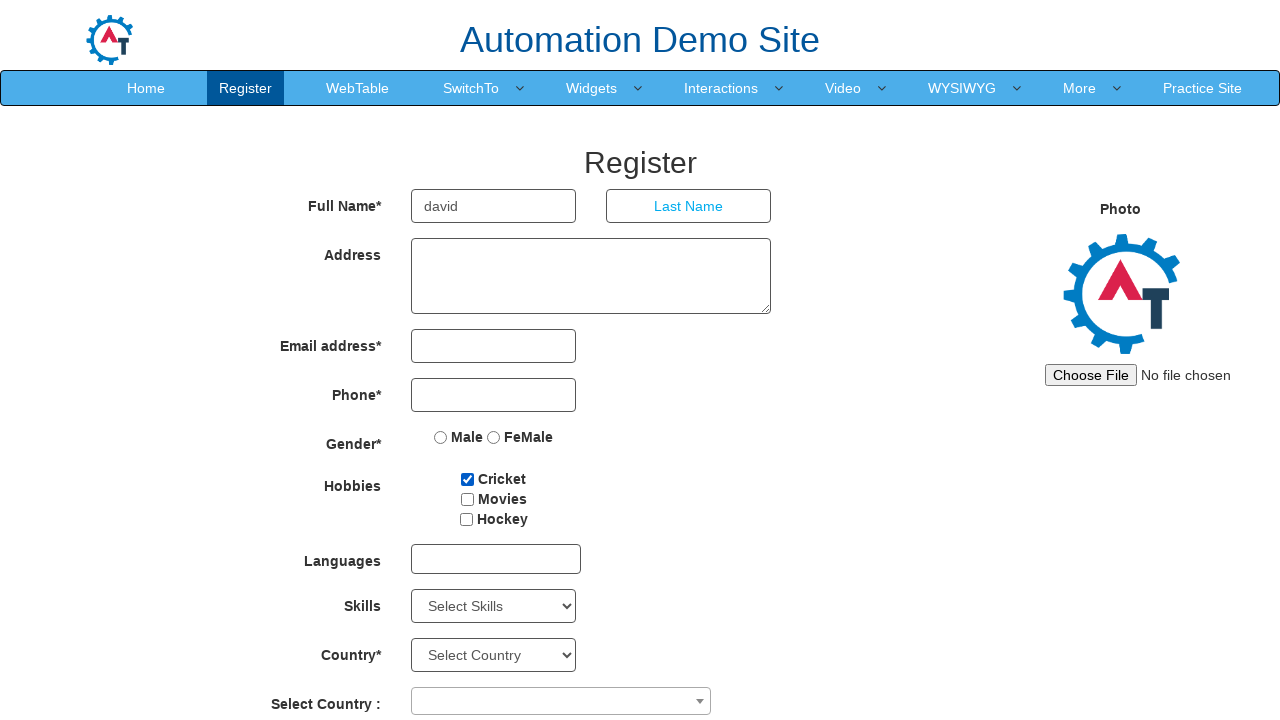

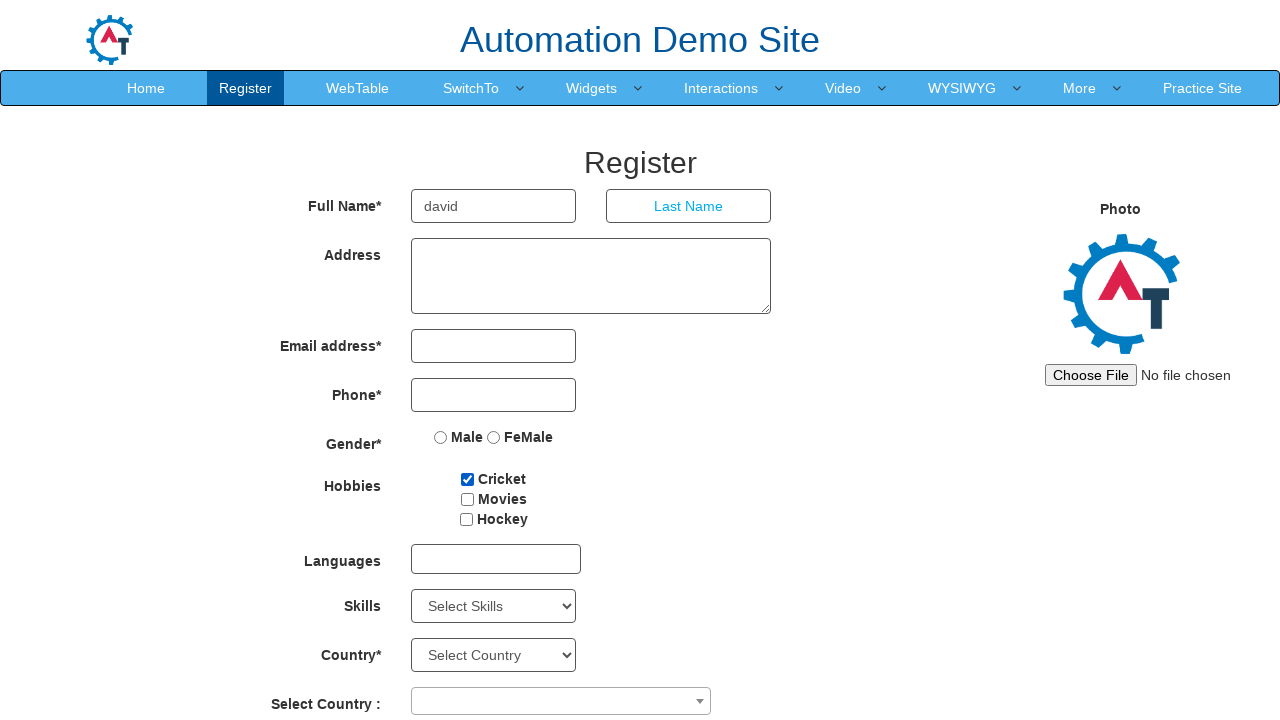